Tests contact page form validation by clicking submit without filling fields, verifying error messages appear, then filling mandatory fields and verifying errors disappear

Starting URL: https://jupiter.cloud.planittesting.com/#/

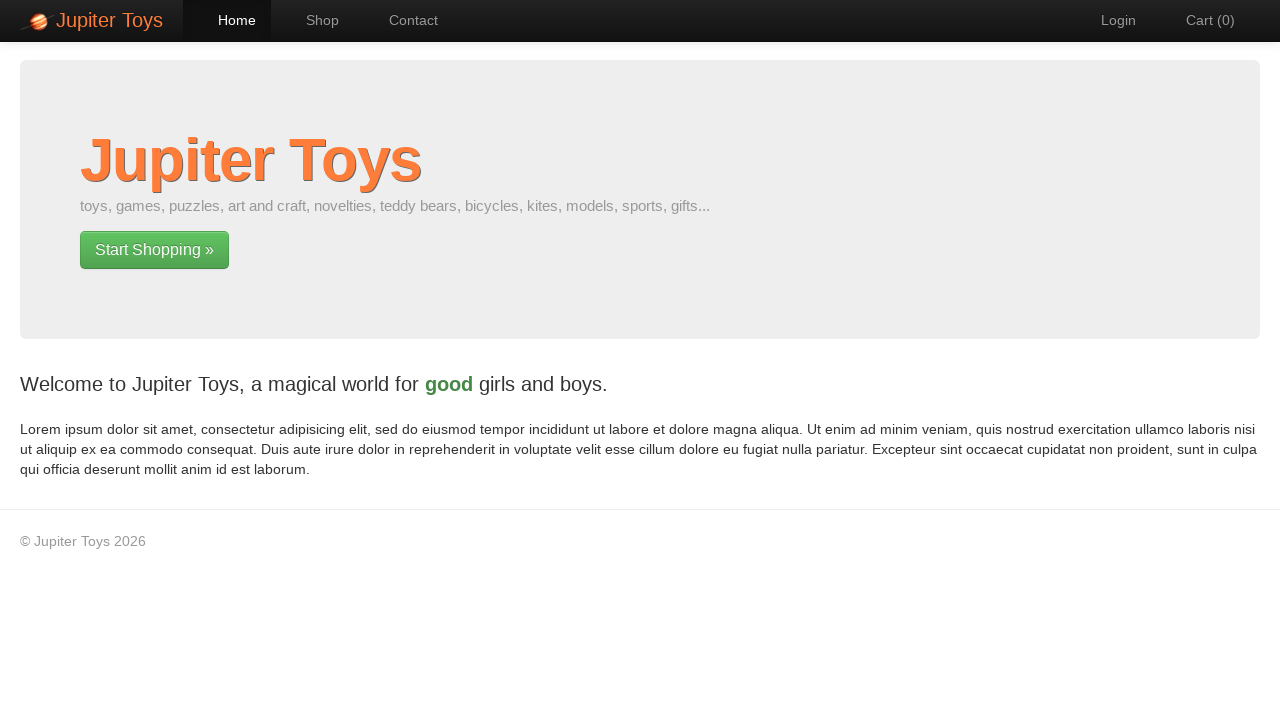

Navigated to contact page at (404, 20) on a[href='#/contact']
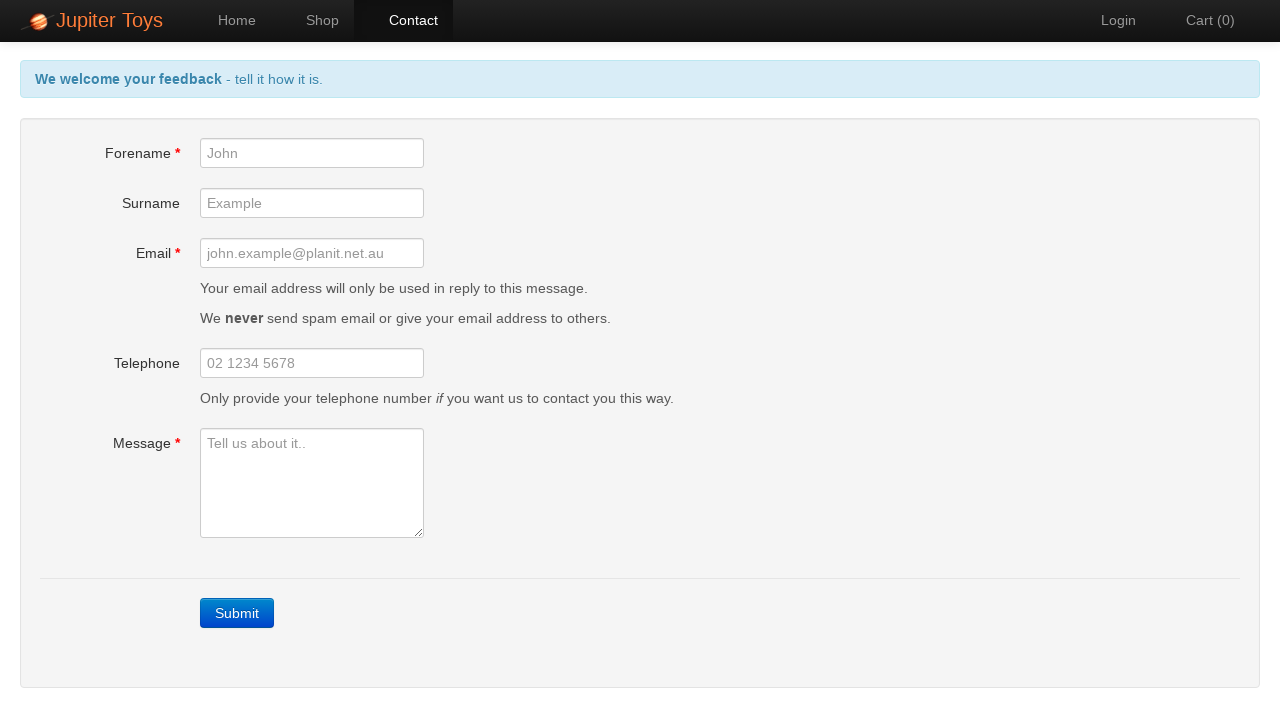

Clicked submit button without filling any fields at (237, 613) on a.btn-contact
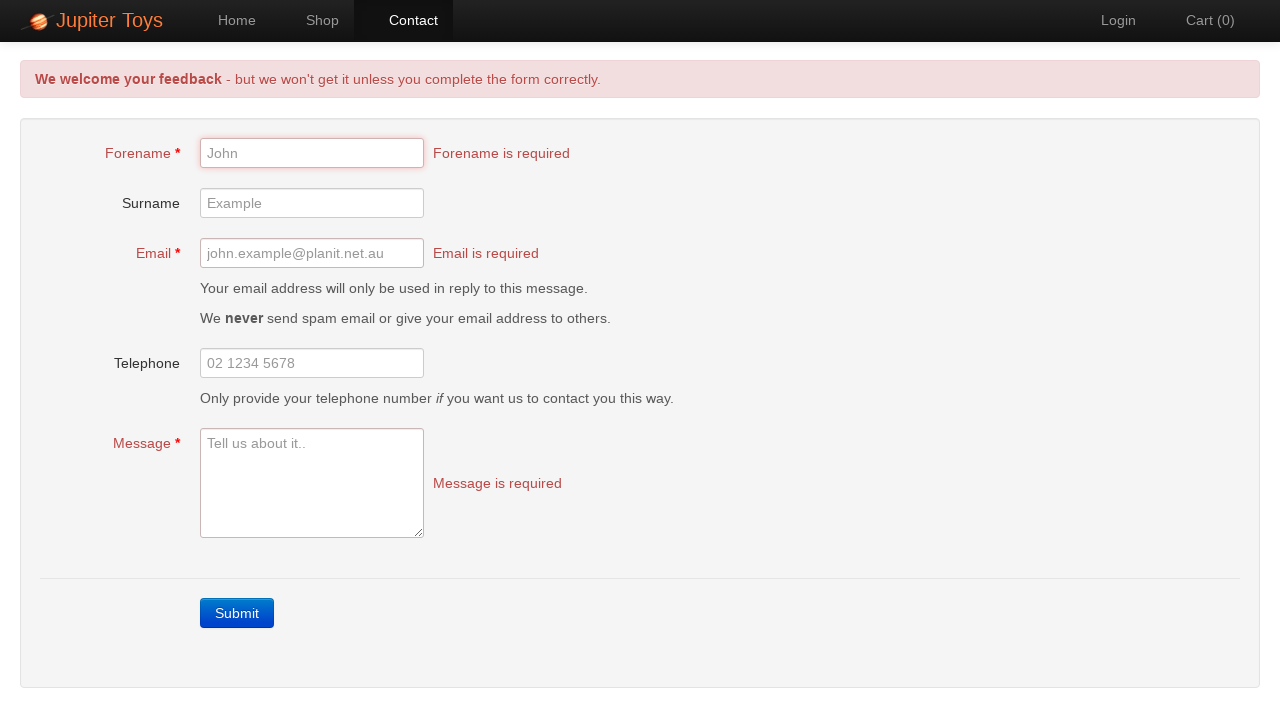

Error alert container appeared
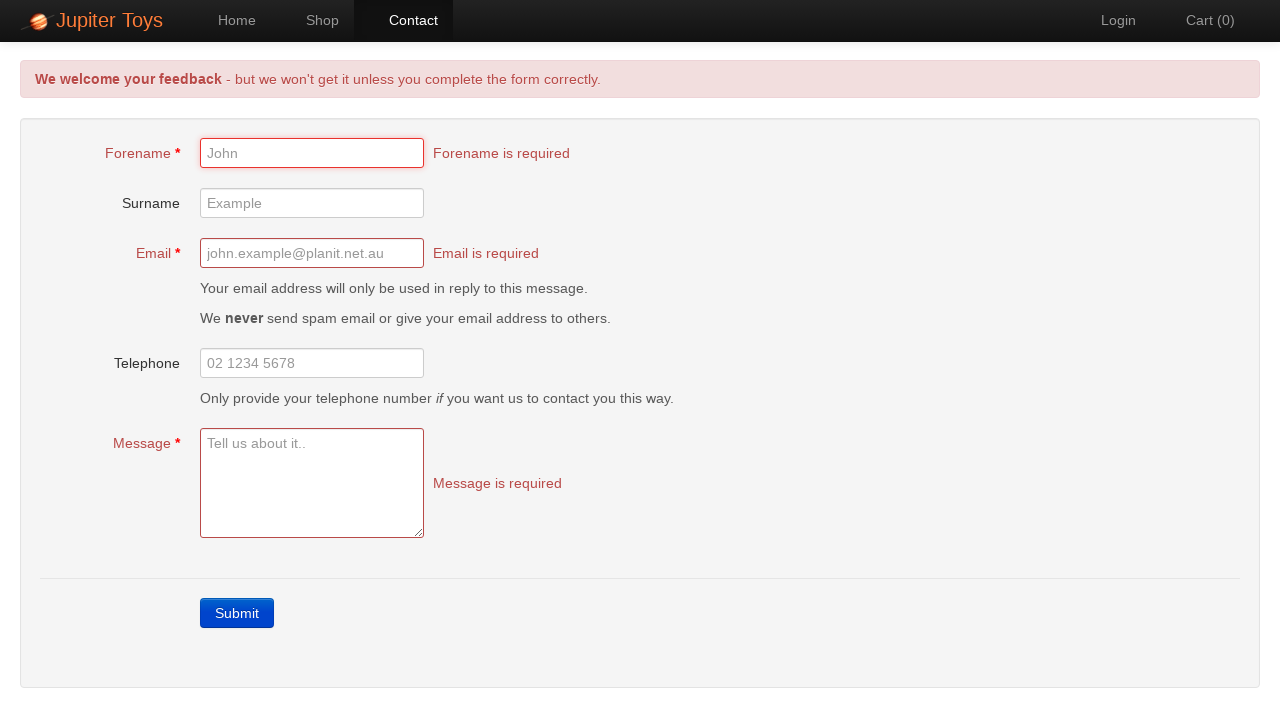

Forename error message is visible
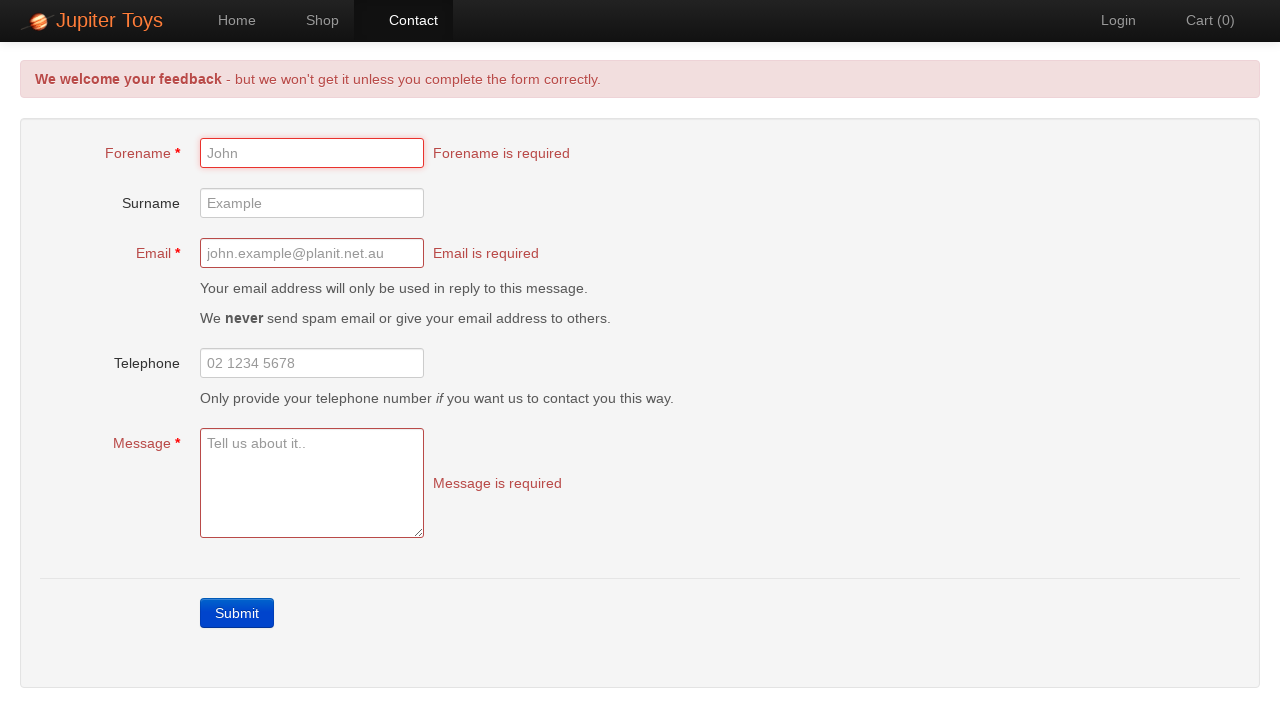

Email error message is visible
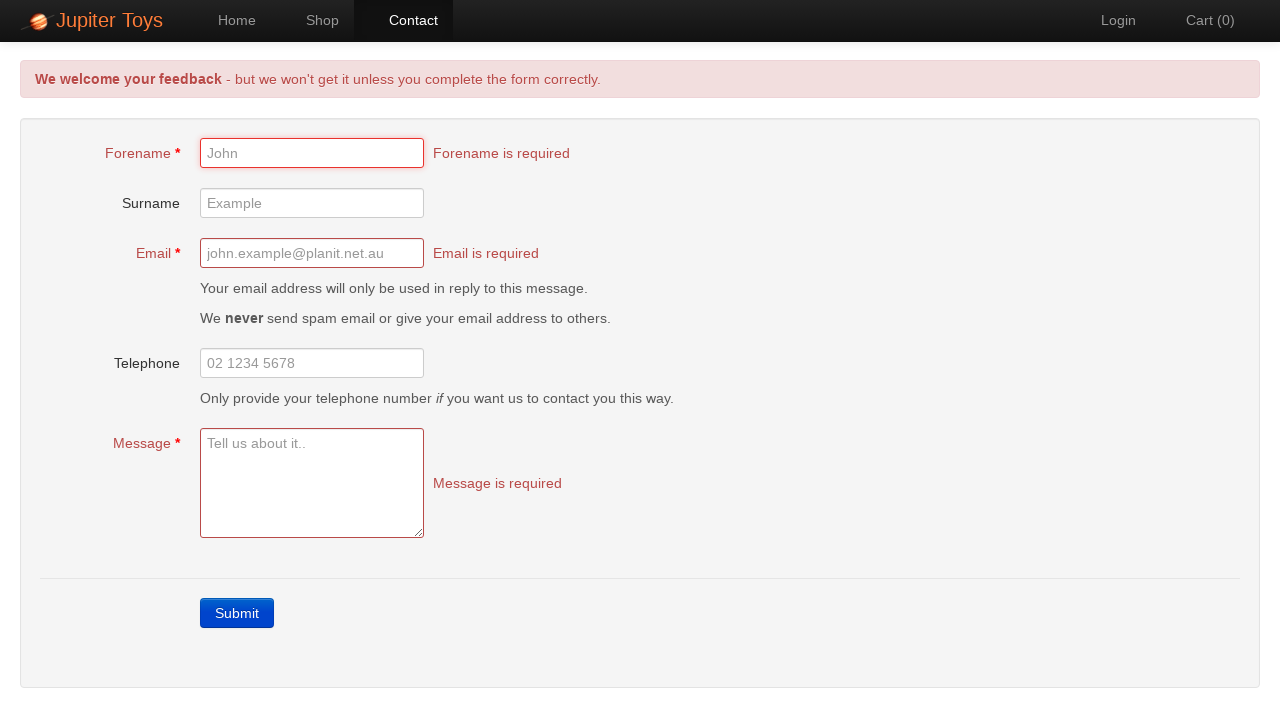

Message error message is visible
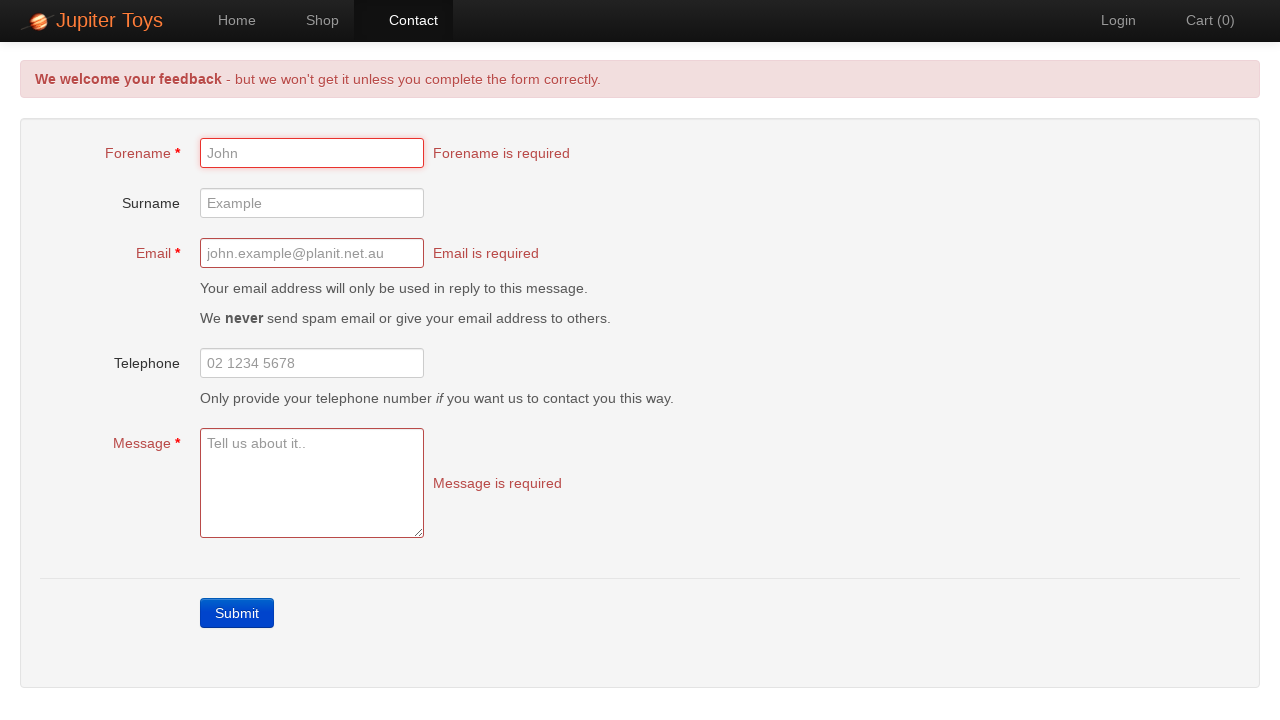

Filled forename field with 'TestUser' on #forename
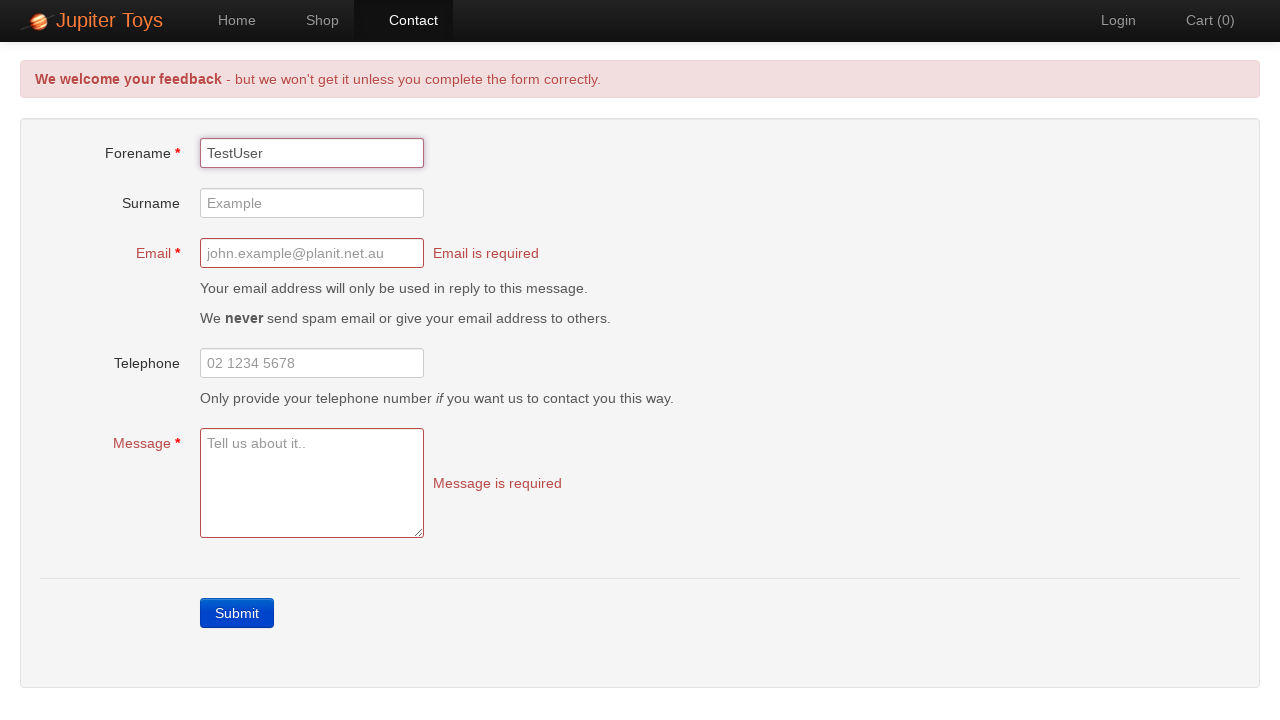

Filled email field with 'testuser@example.com' on #email
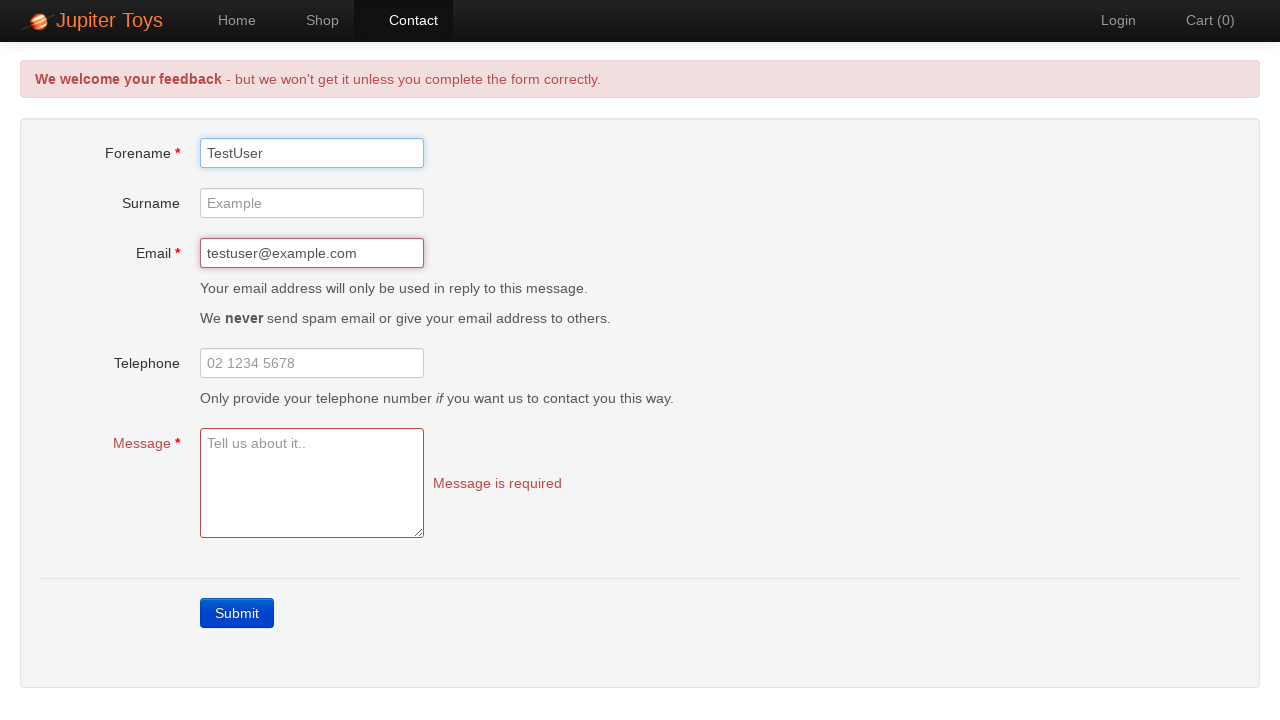

Filled message field with test message on #message
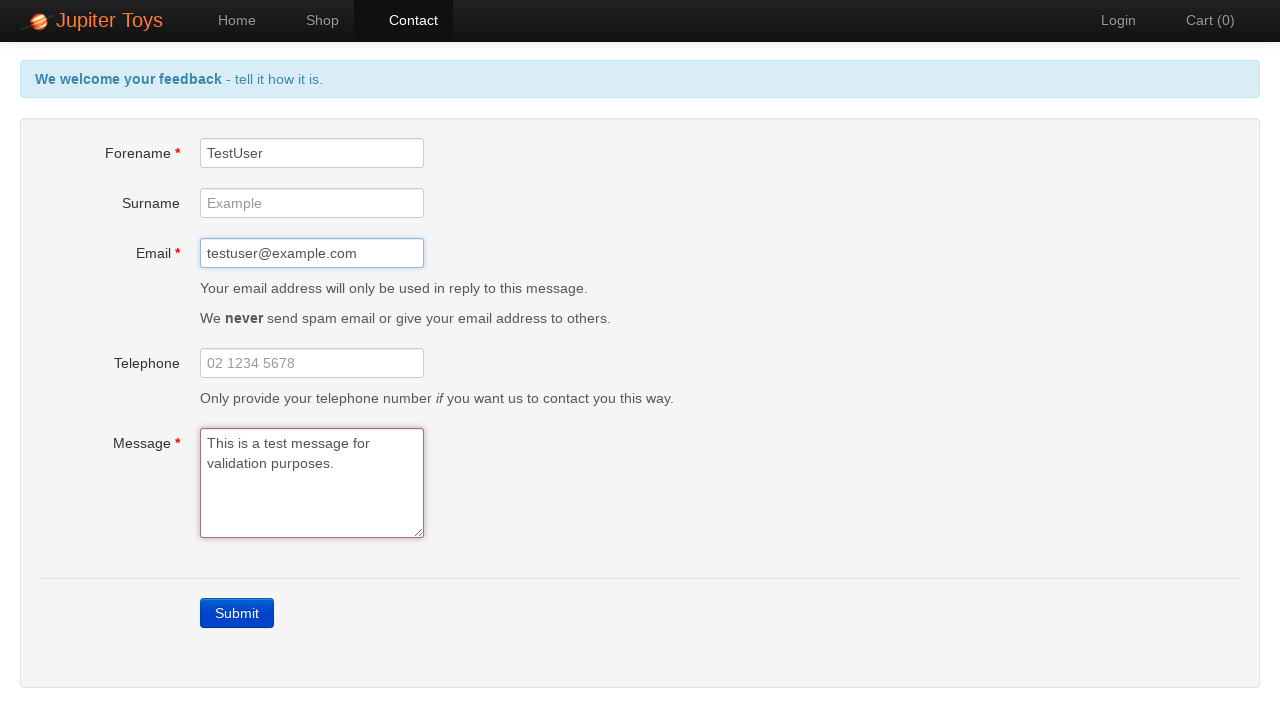

Forename error message disappeared
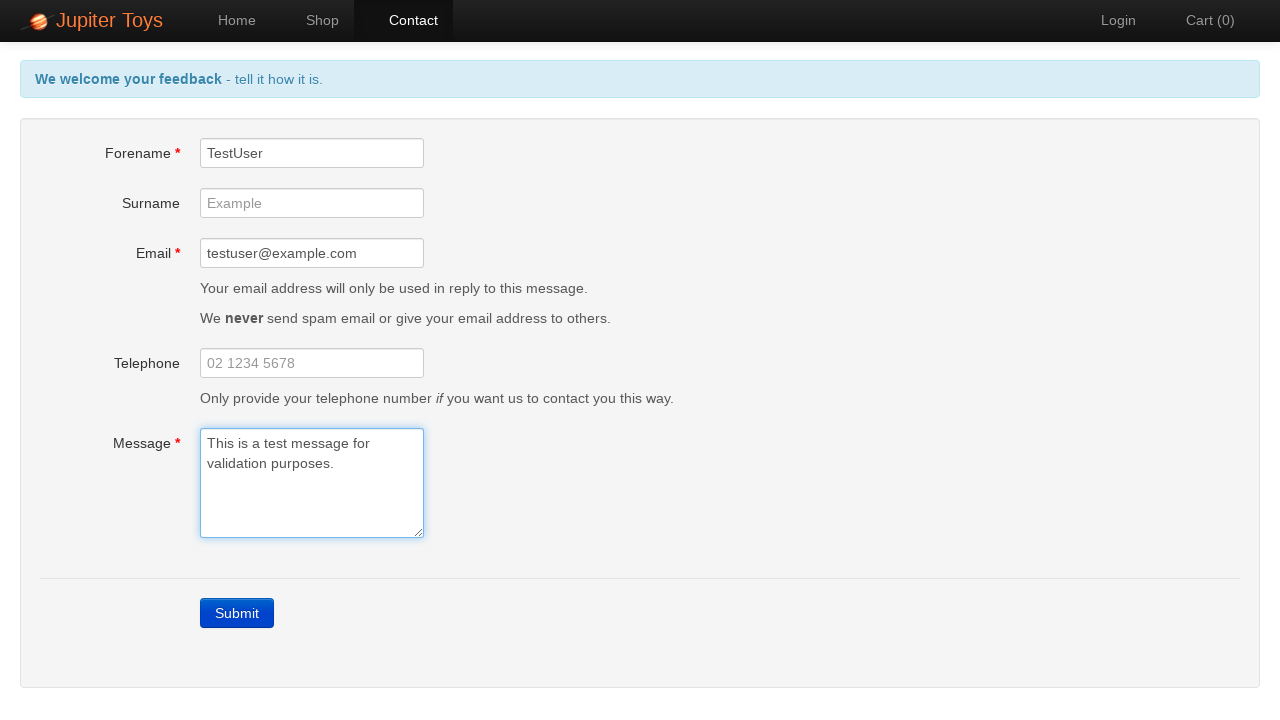

Email error message disappeared
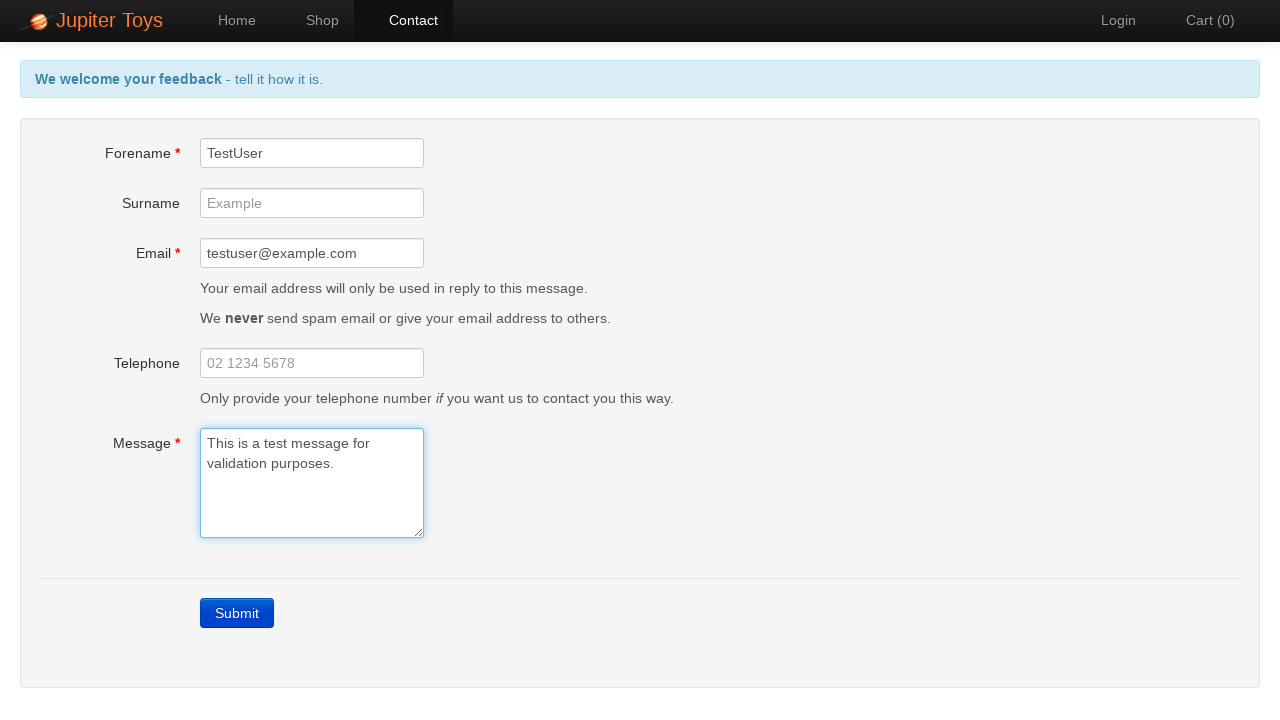

Message error message disappeared
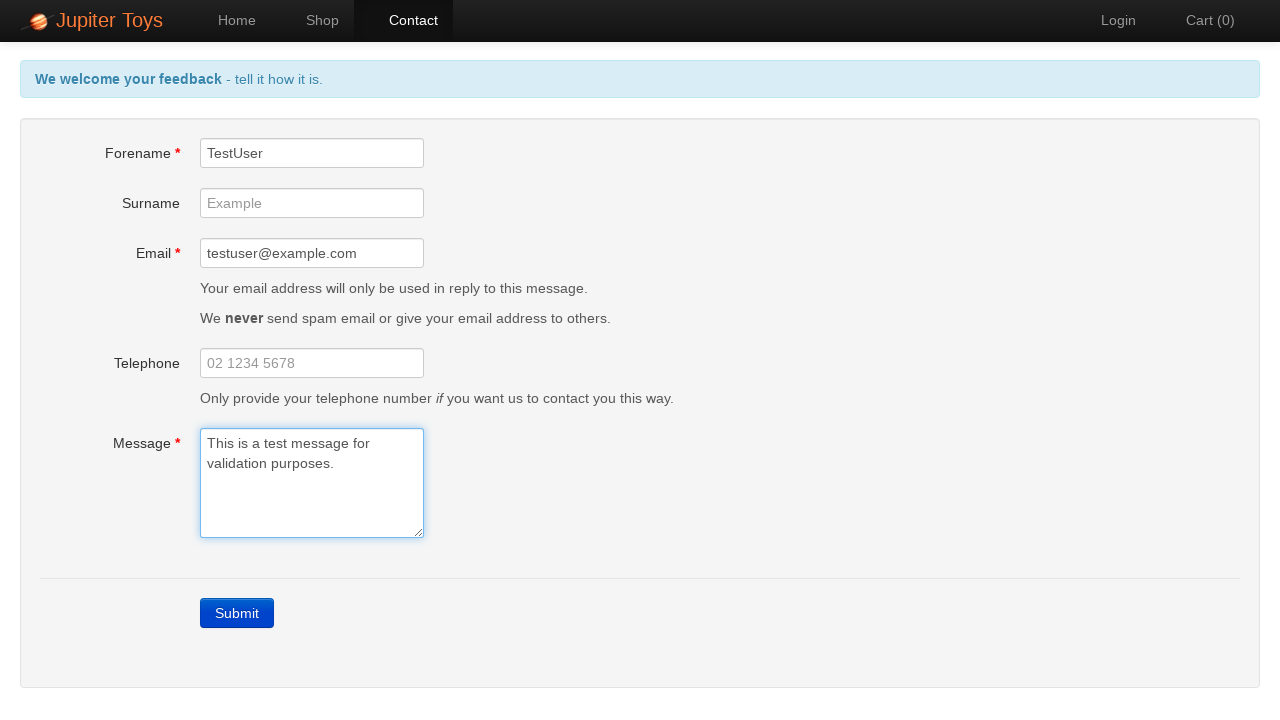

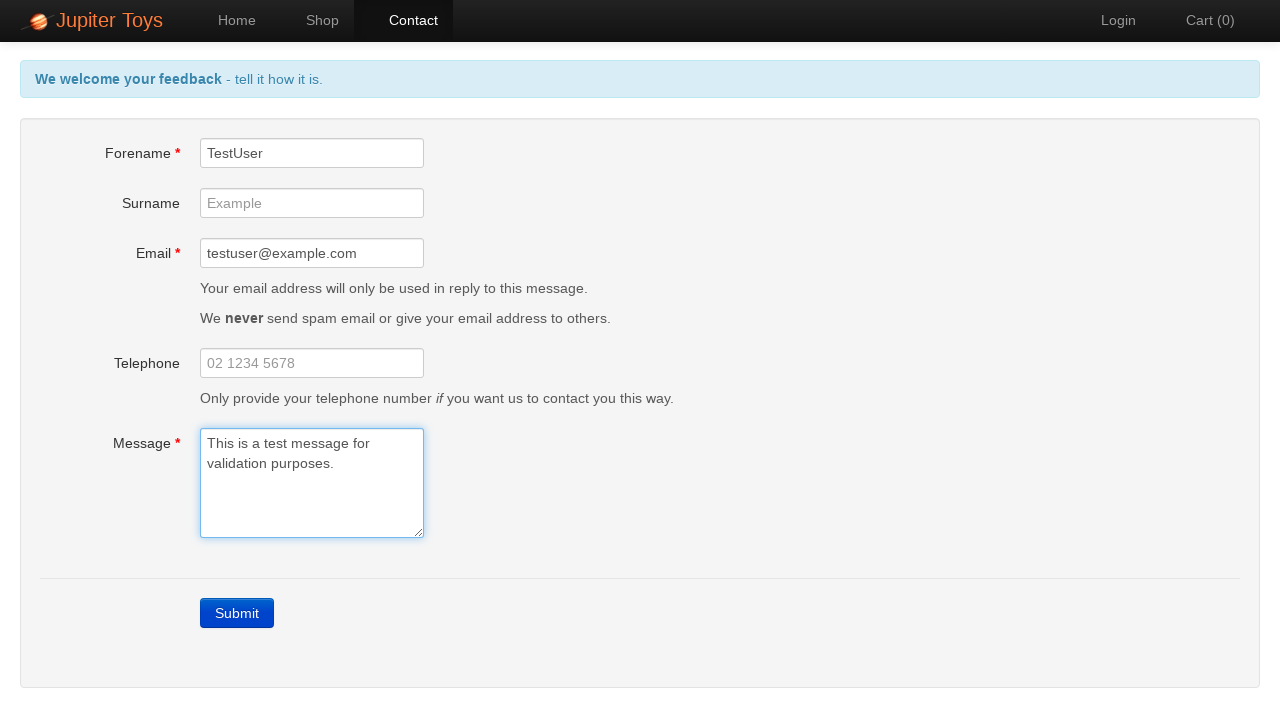